Comprehensive test of a todo app that adds multiple todo items, marks some as complete, navigates between filter views (active/completed/all), edits a todo item, and clears completed items.

Starting URL: https://demo.playwright.dev/todomvc/

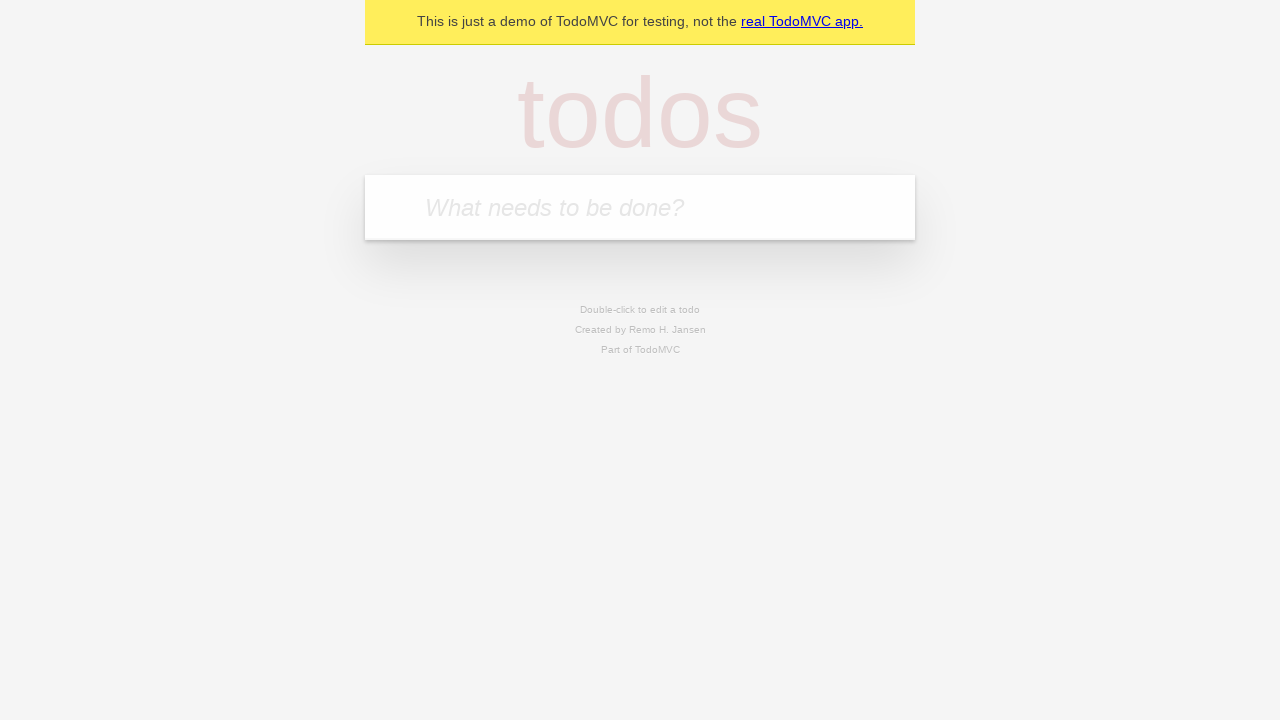

Filled new todo field with 'Learn Playwright basics' on .new-todo
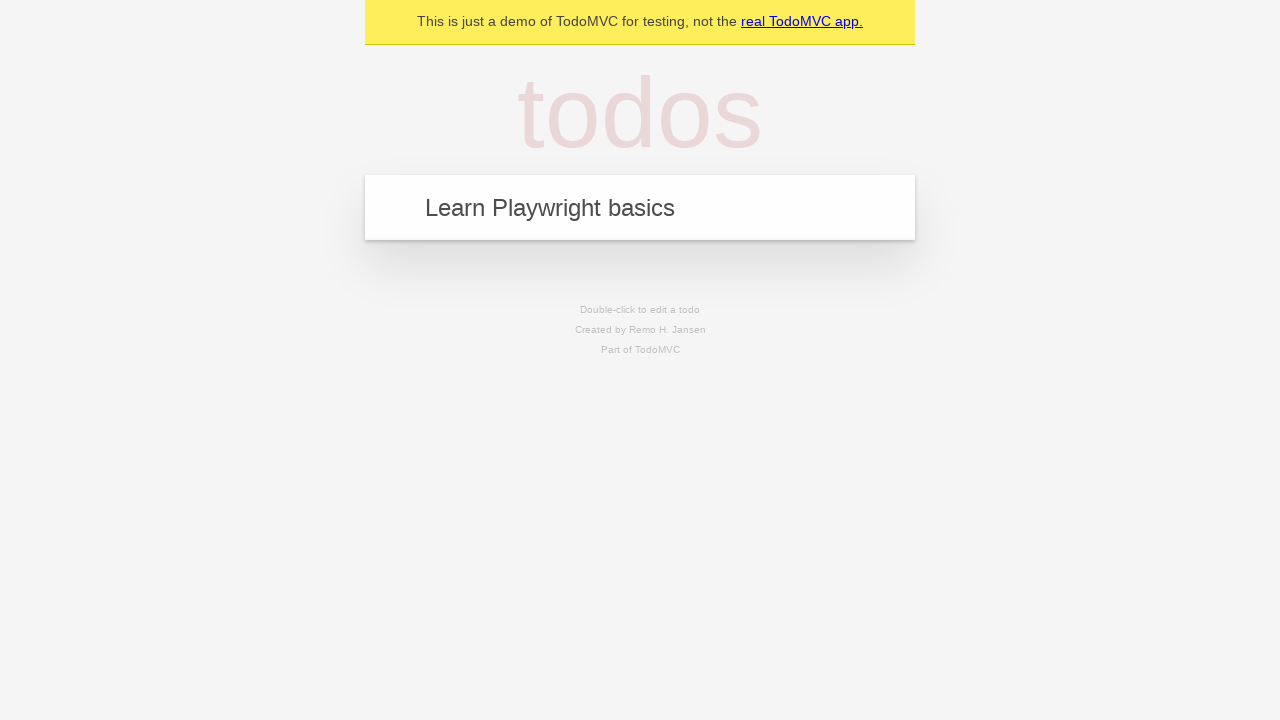

Pressed Enter to add todo 'Learn Playwright basics'
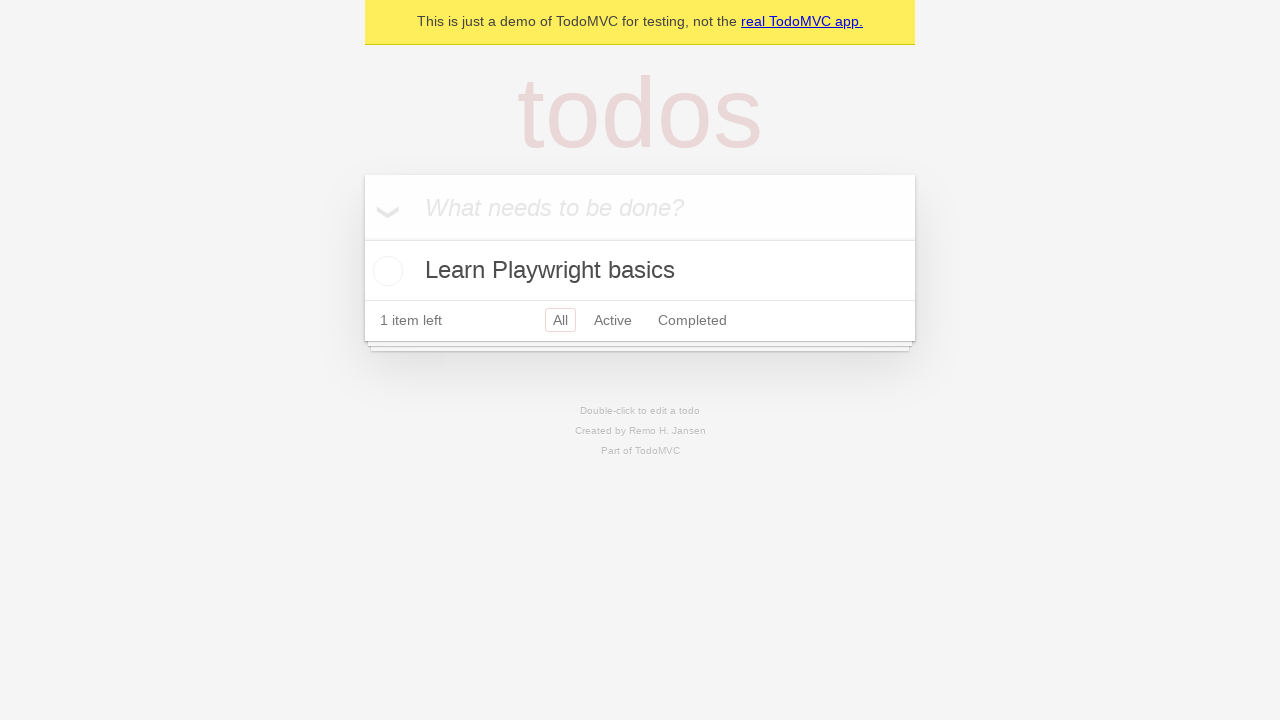

Filled new todo field with 'Practice browser interactions' on .new-todo
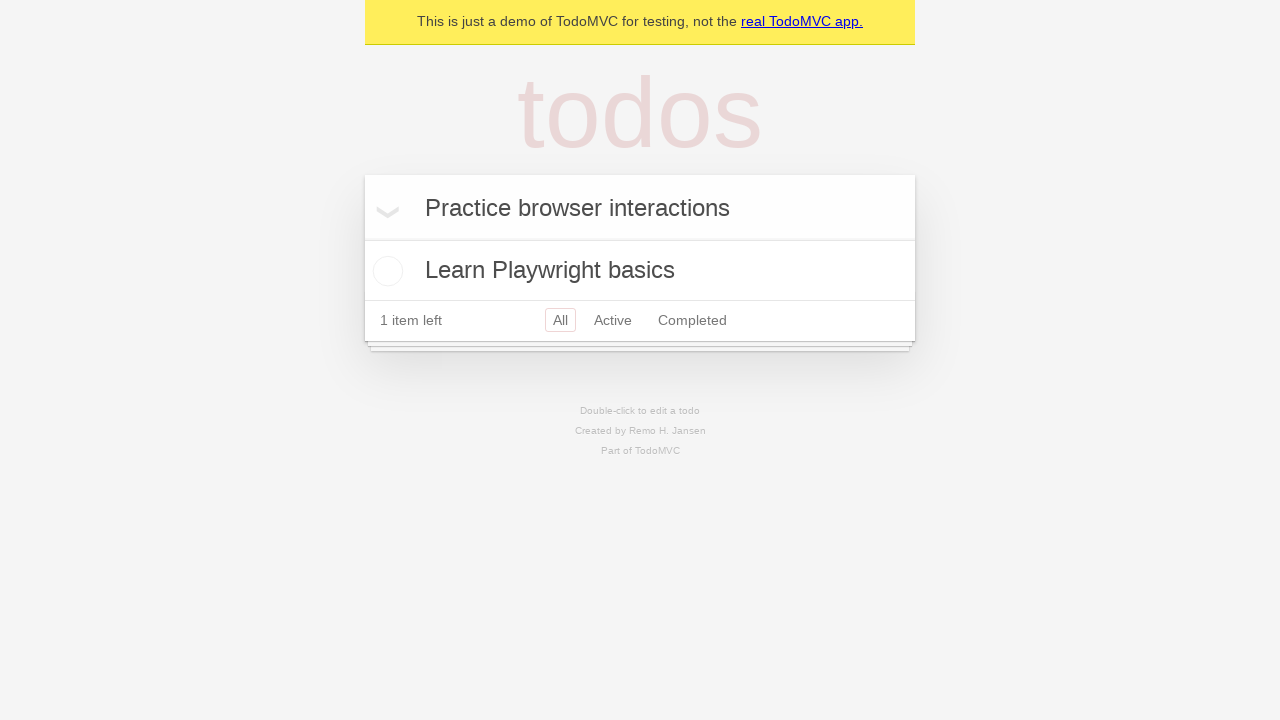

Pressed Enter to add todo 'Practice browser interactions'
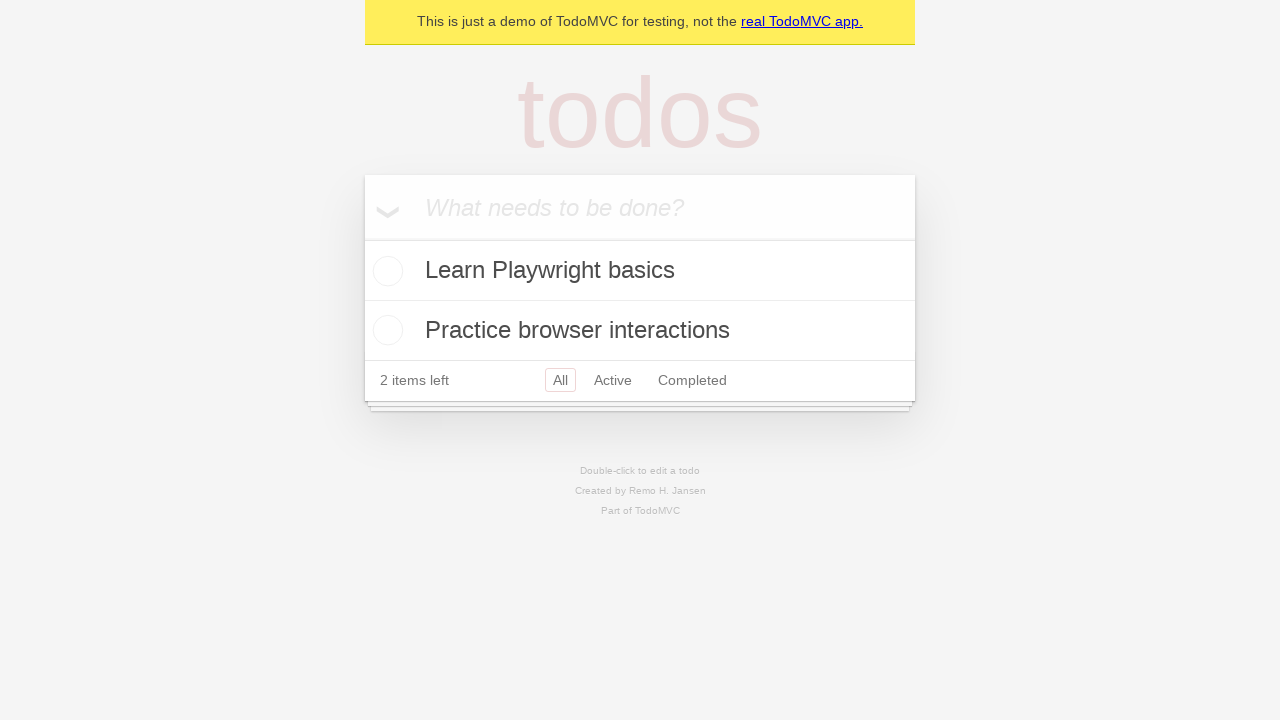

Filled new todo field with 'Master navigation techniques' on .new-todo
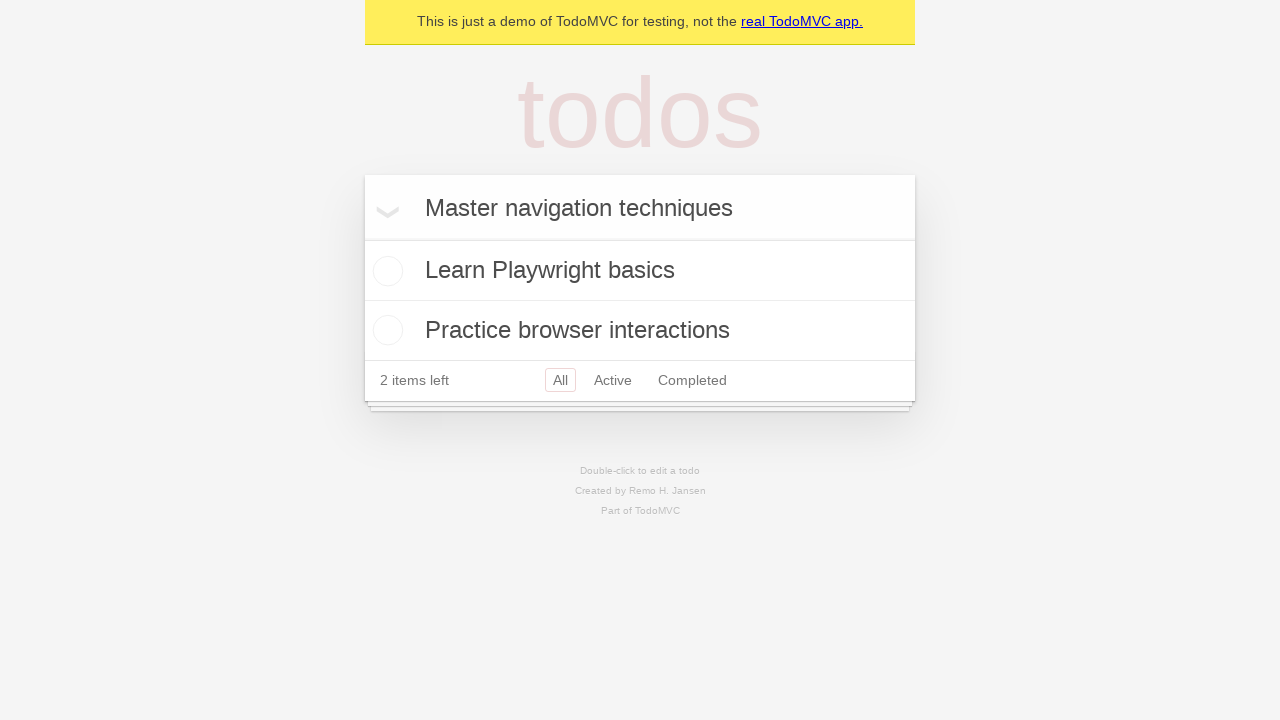

Pressed Enter to add todo 'Master navigation techniques'
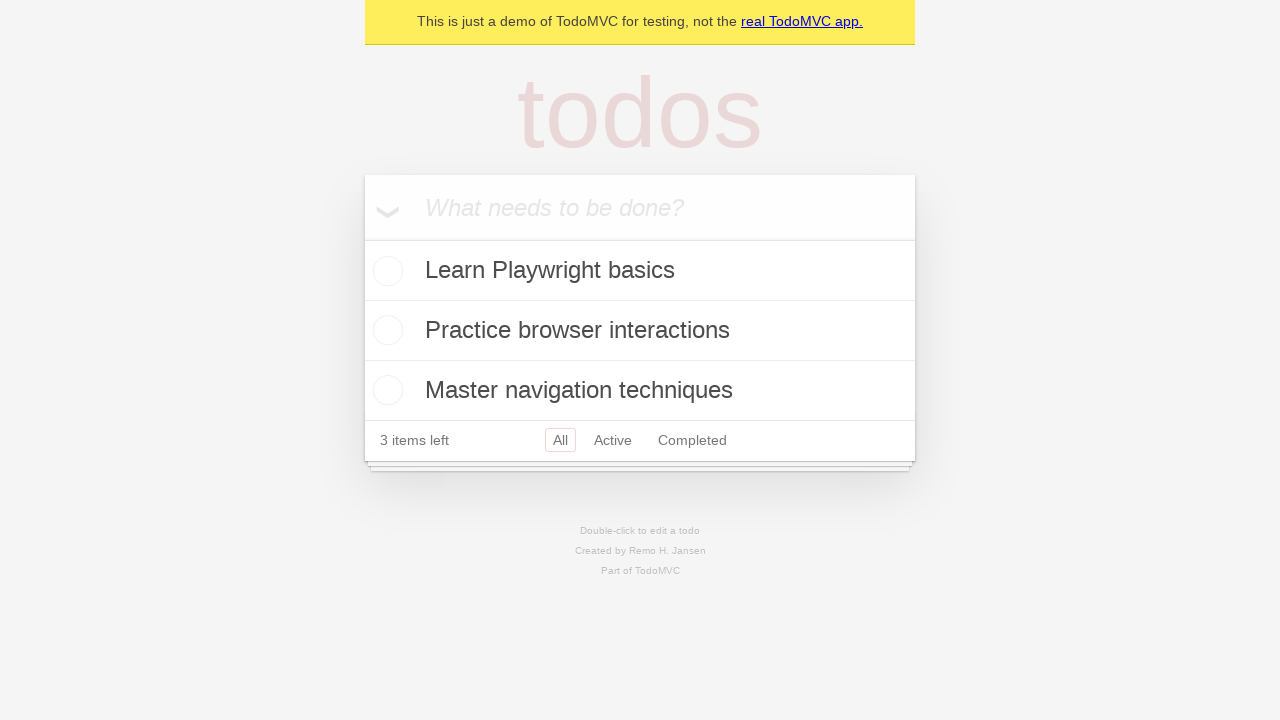

Filled new todo field with 'Complete all labs' on .new-todo
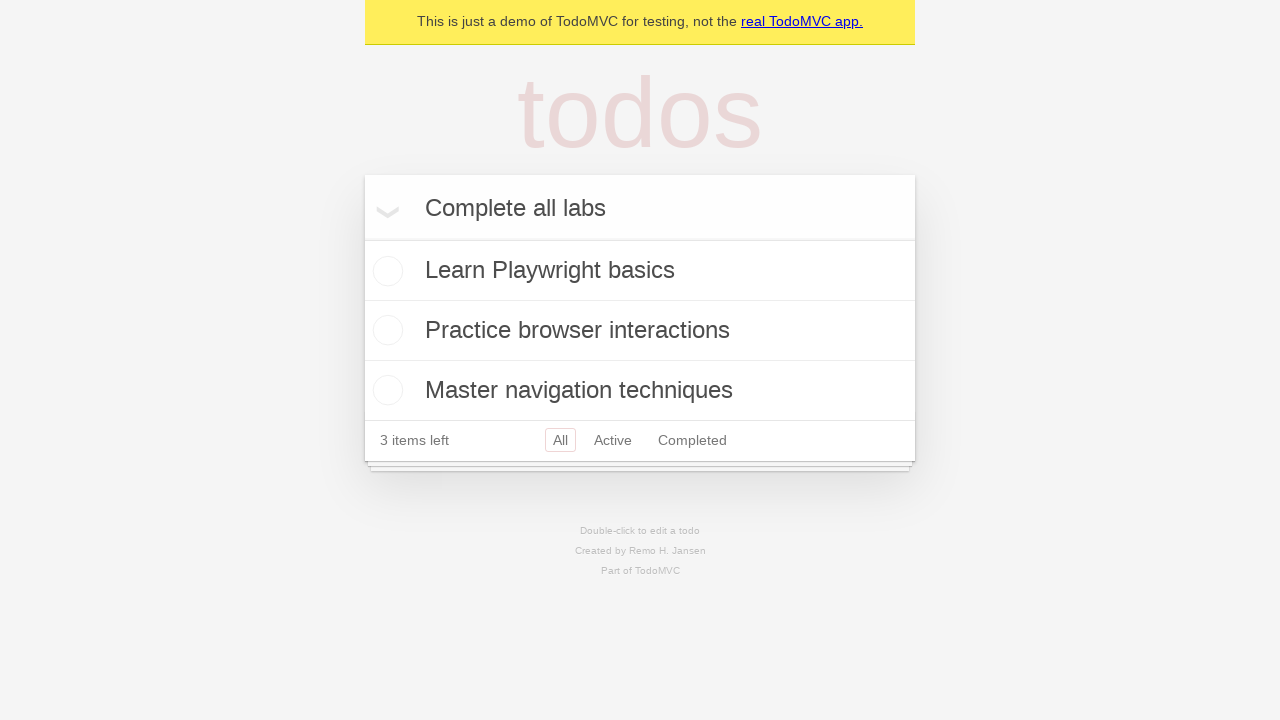

Pressed Enter to add todo 'Complete all labs'
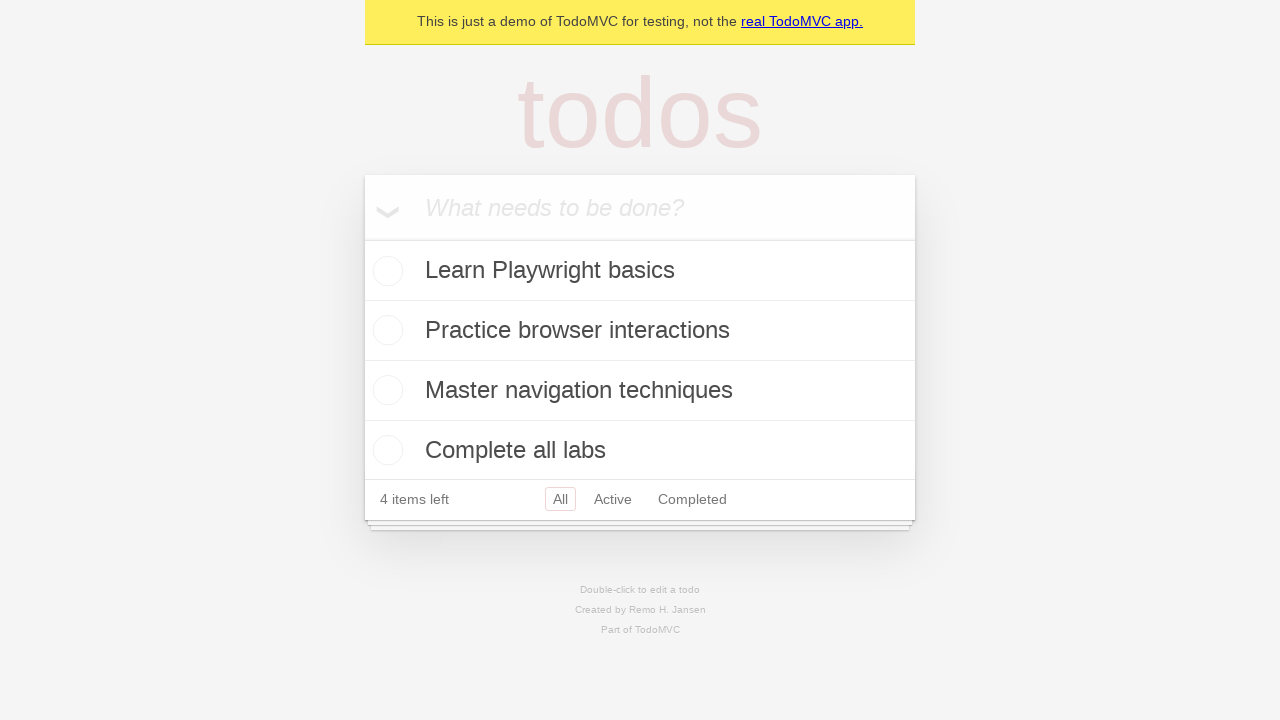

Waited for all 4 todos to be added to the list
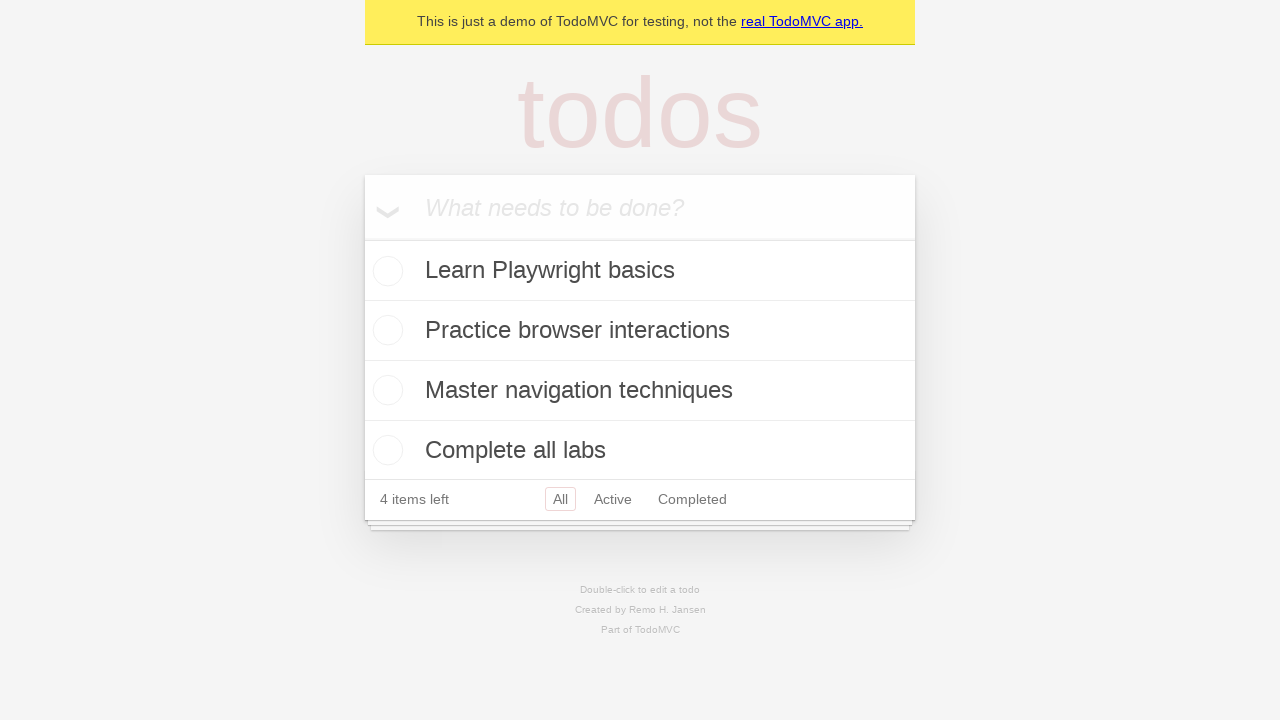

Marked first todo as complete at (385, 271) on .todo-list li >> nth=0 >> .toggle
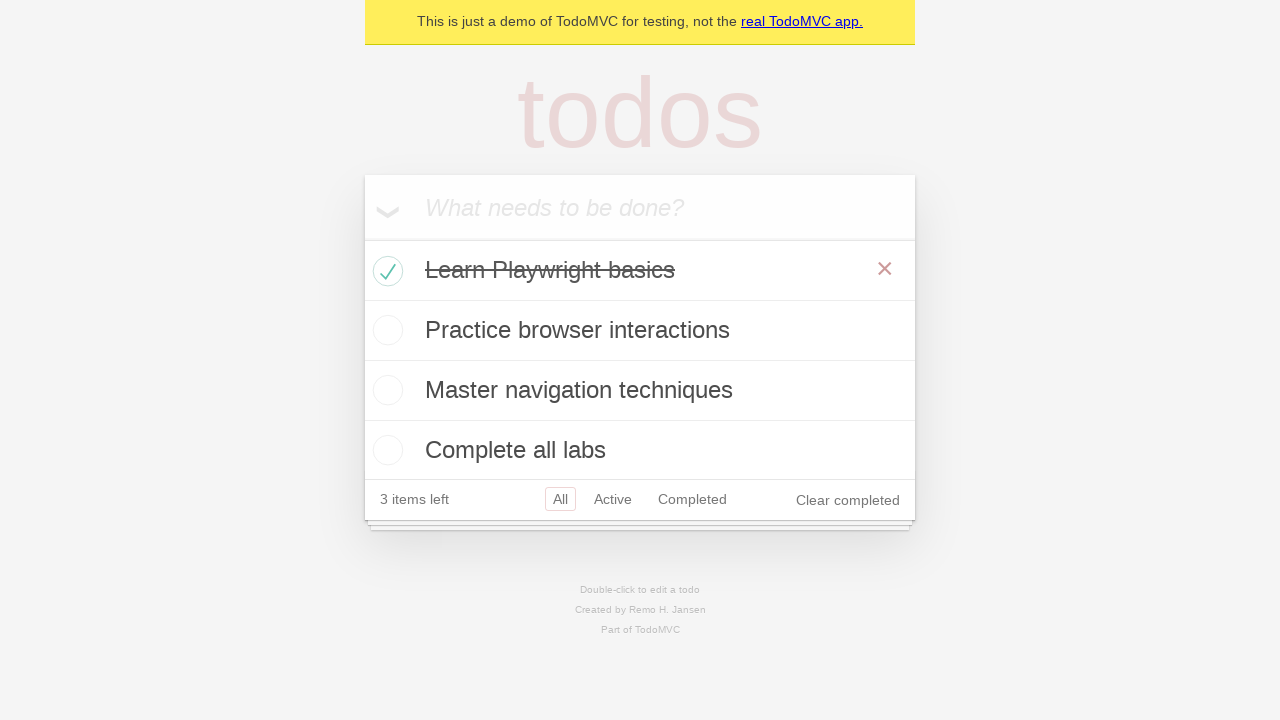

Marked second todo as complete at (385, 330) on .todo-list li >> nth=1 >> .toggle
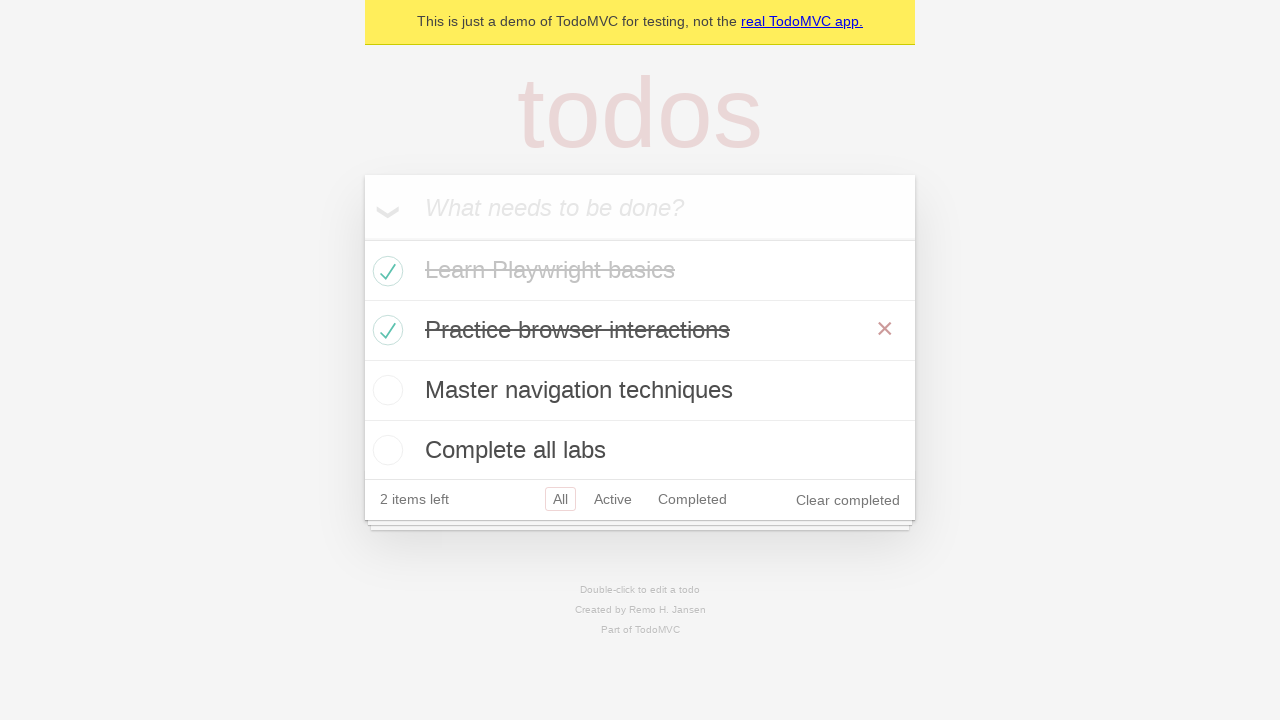

Clicked 'Active' filter to view active todos at (613, 499) on a[href="#/active"]
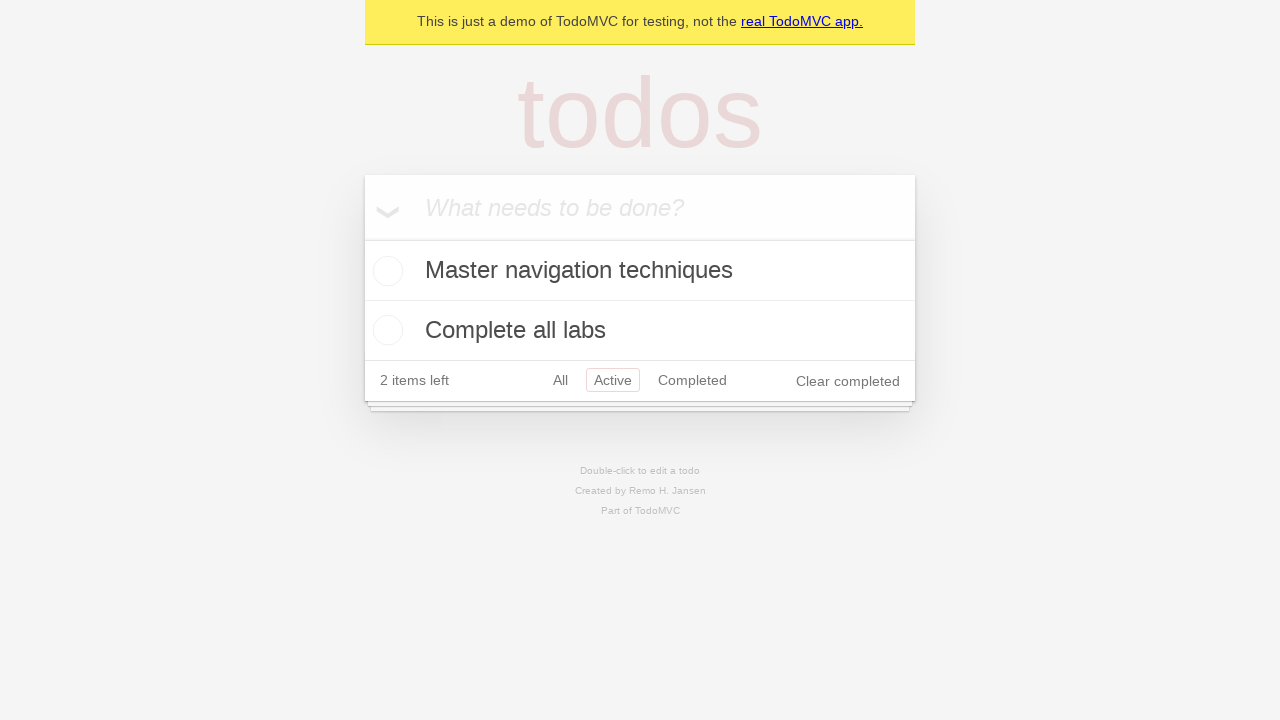

Waited for active filter to apply
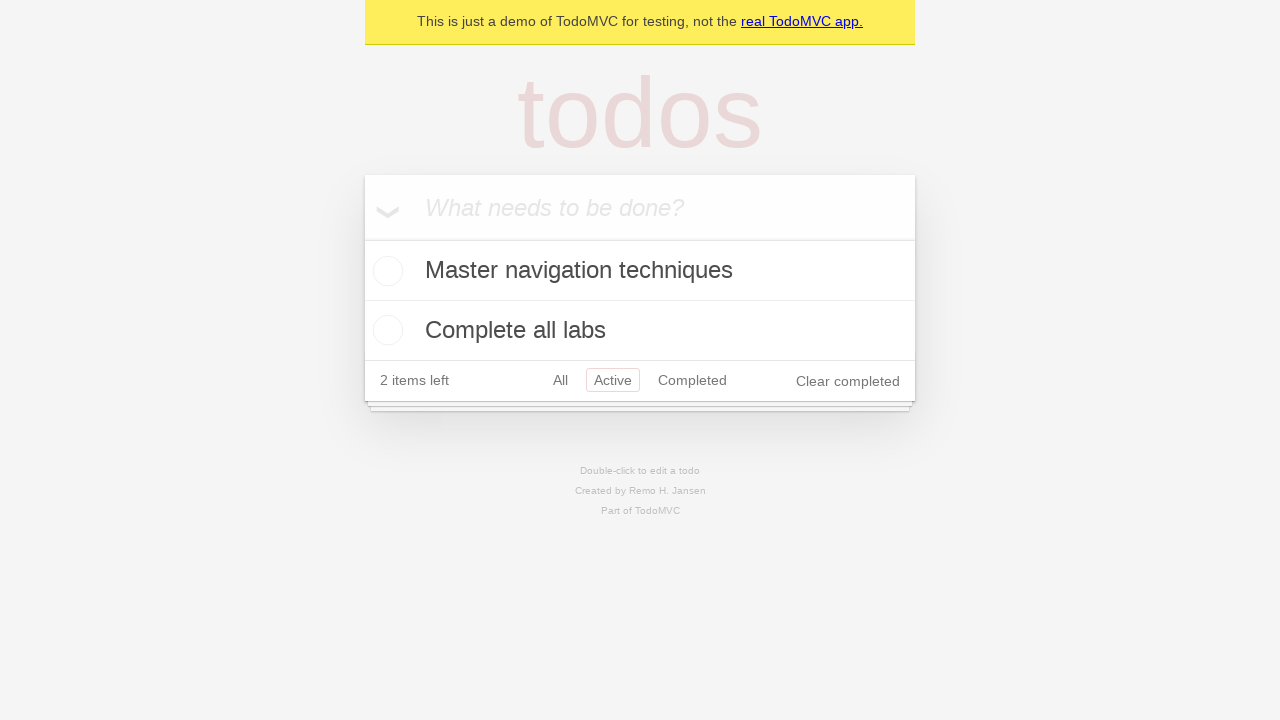

Clicked 'Completed' filter to view completed todos at (692, 380) on a[href="#/completed"]
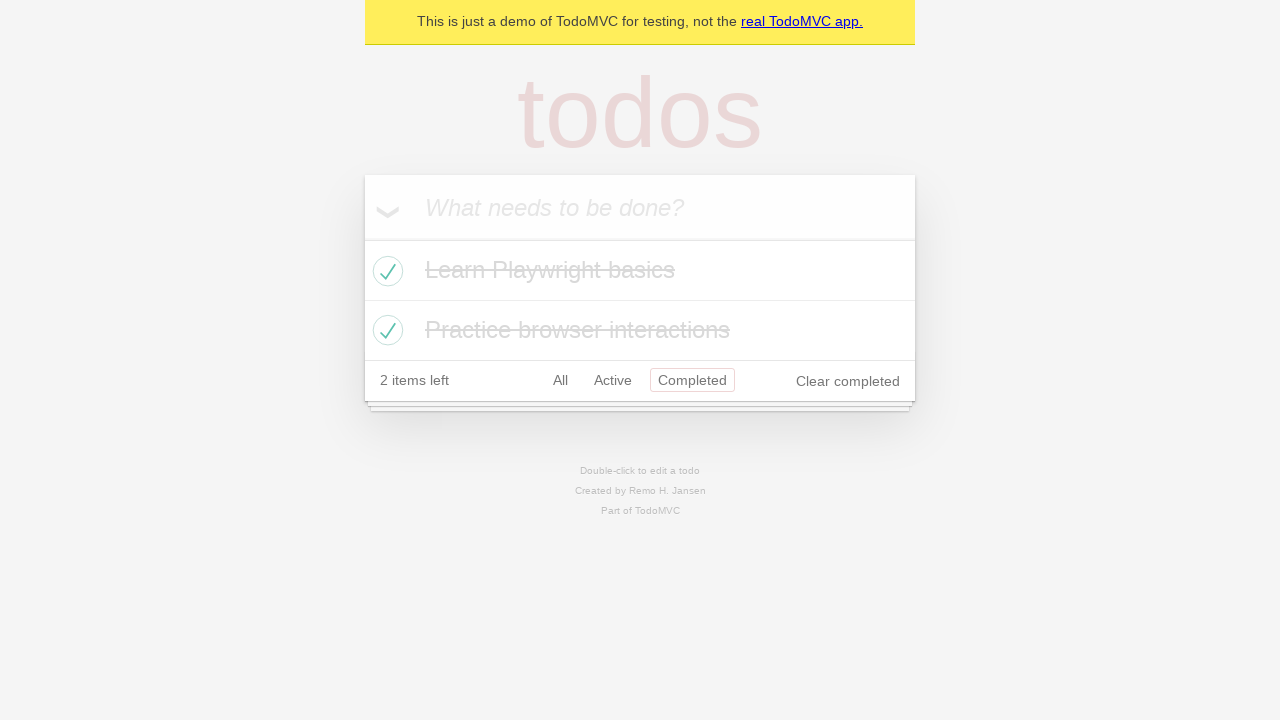

Waited for completed filter to apply
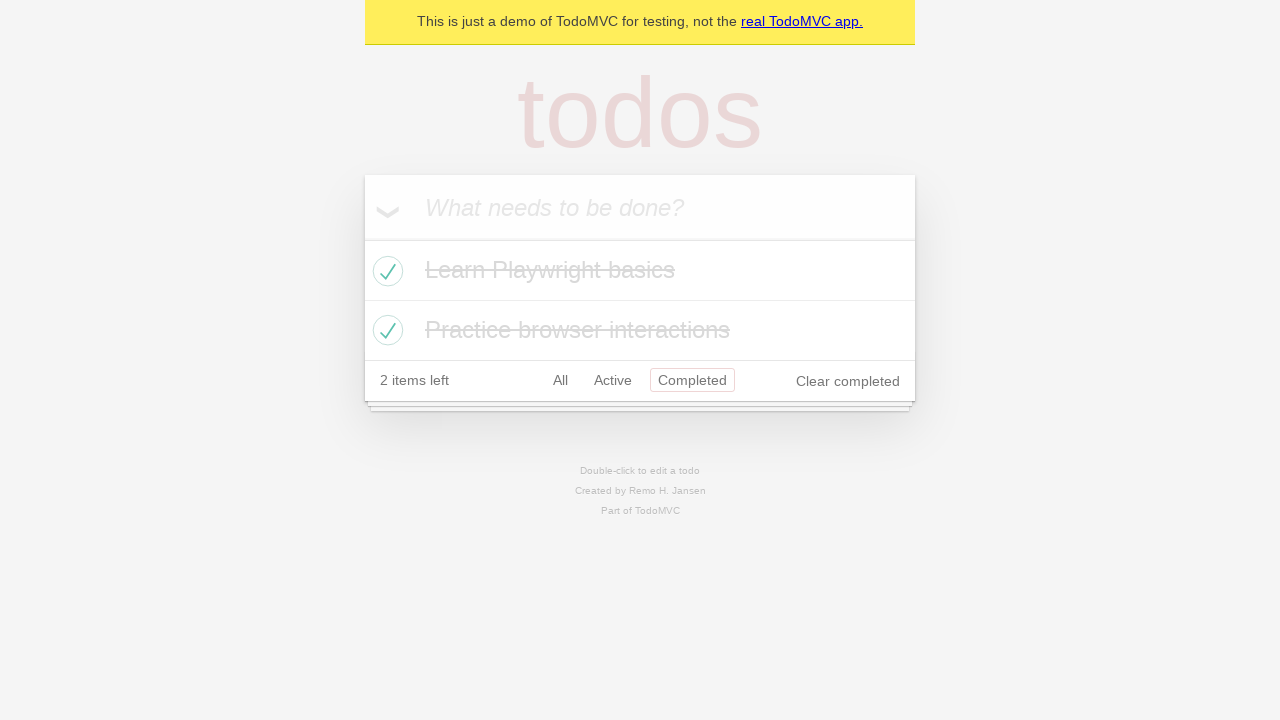

Clicked 'All' filter to view all todos at (560, 380) on a[href="#/"]
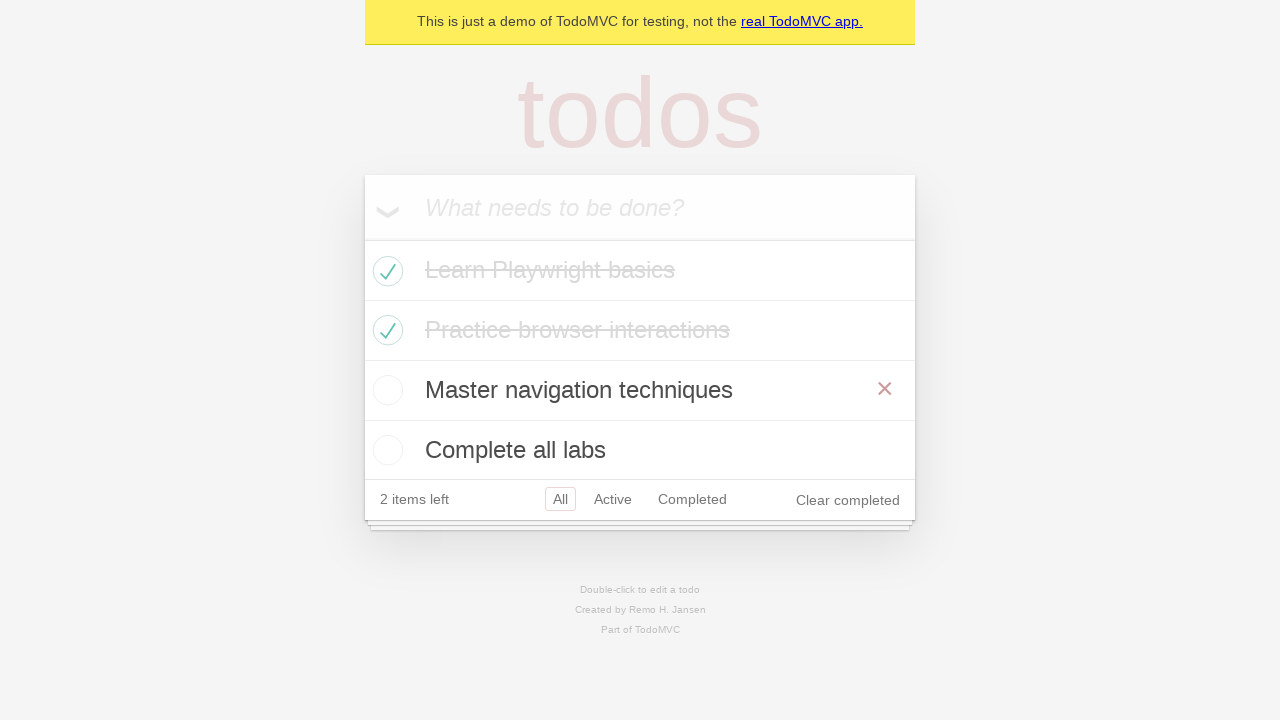

Waited for all filter to apply
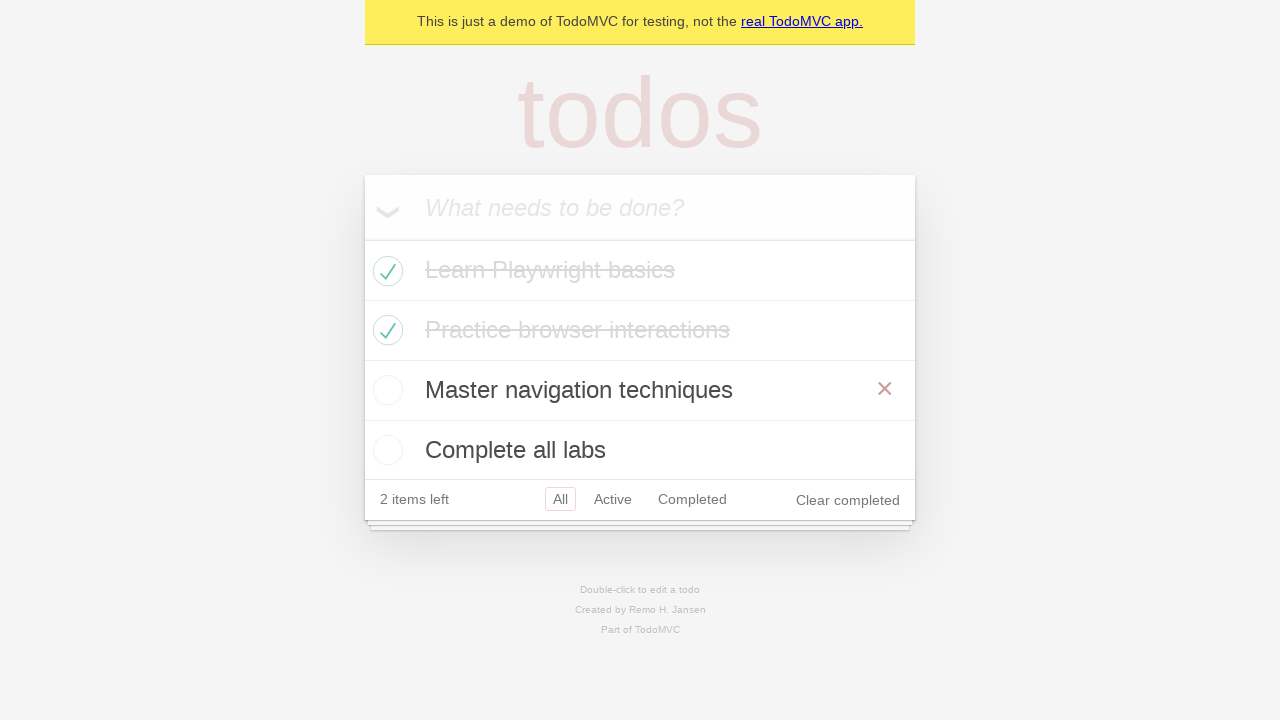

Located third todo item for editing
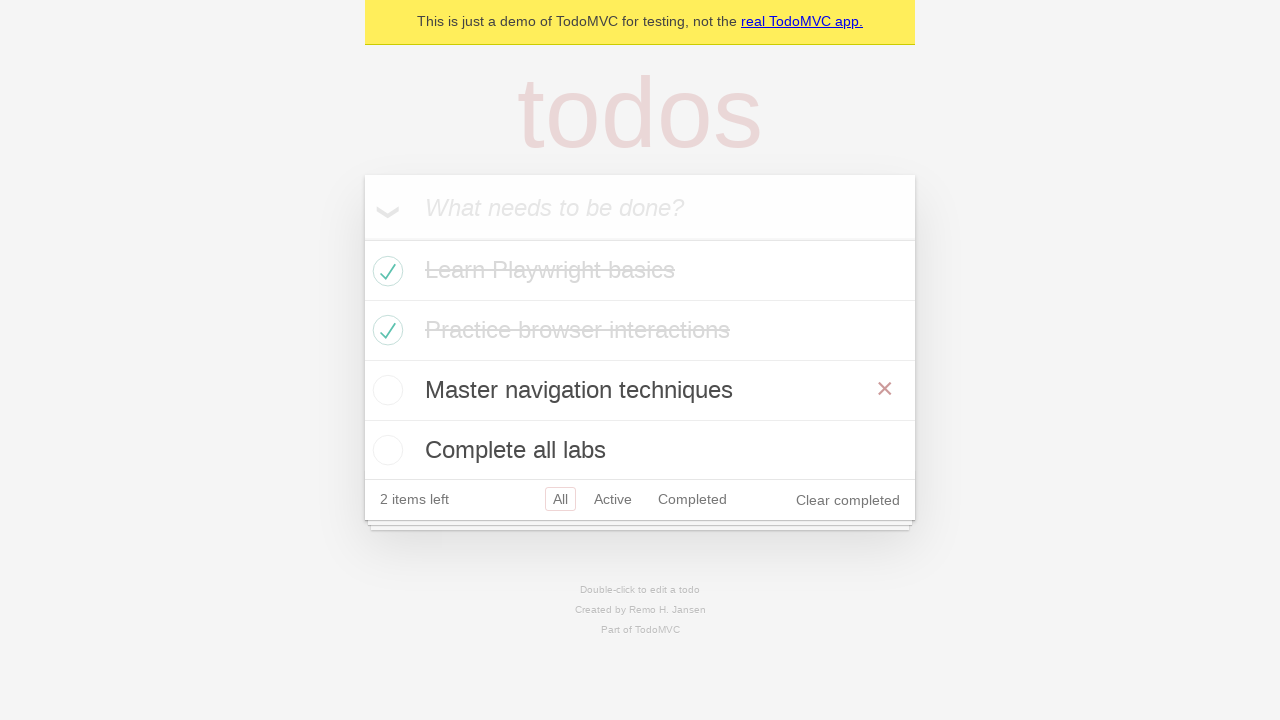

Double-clicked third todo to enter edit mode at (640, 391) on .todo-list li >> nth=2
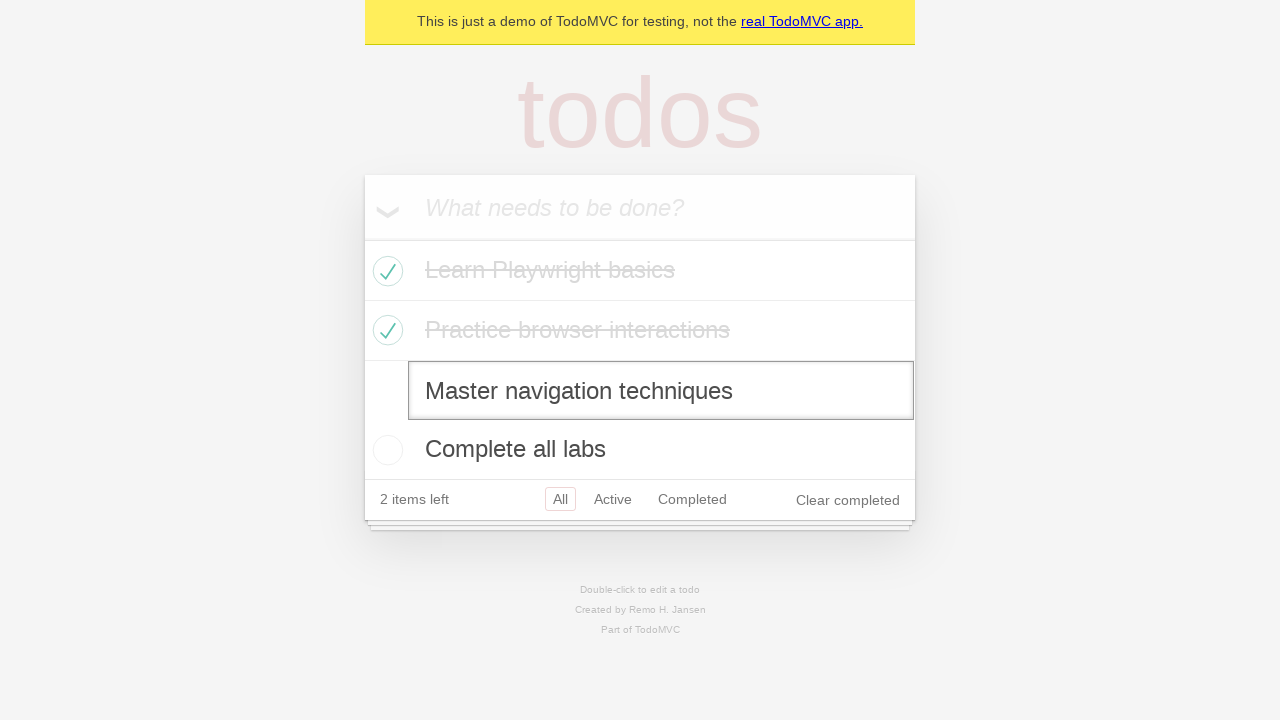

Updated todo text to 'Master Playwright navigation techniques' on .todo-list li >> nth=2 >> .edit
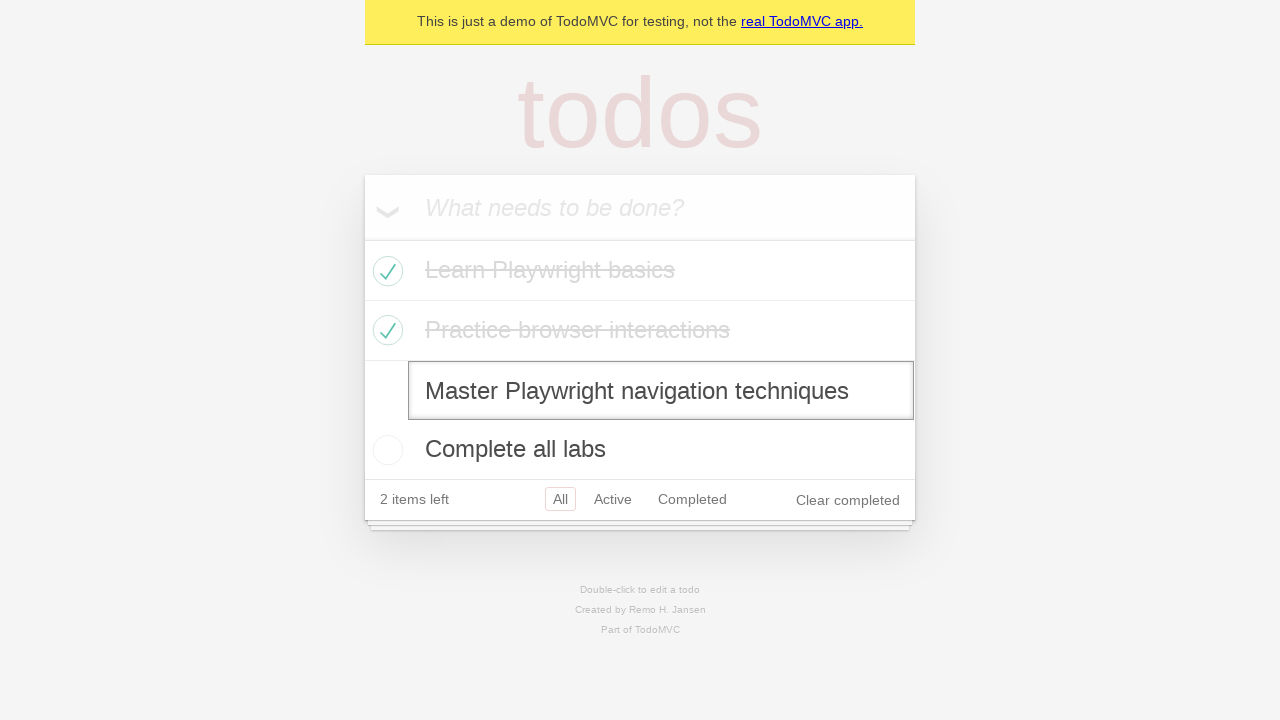

Pressed Enter to save edited todo on .todo-list li >> nth=2 >> .edit
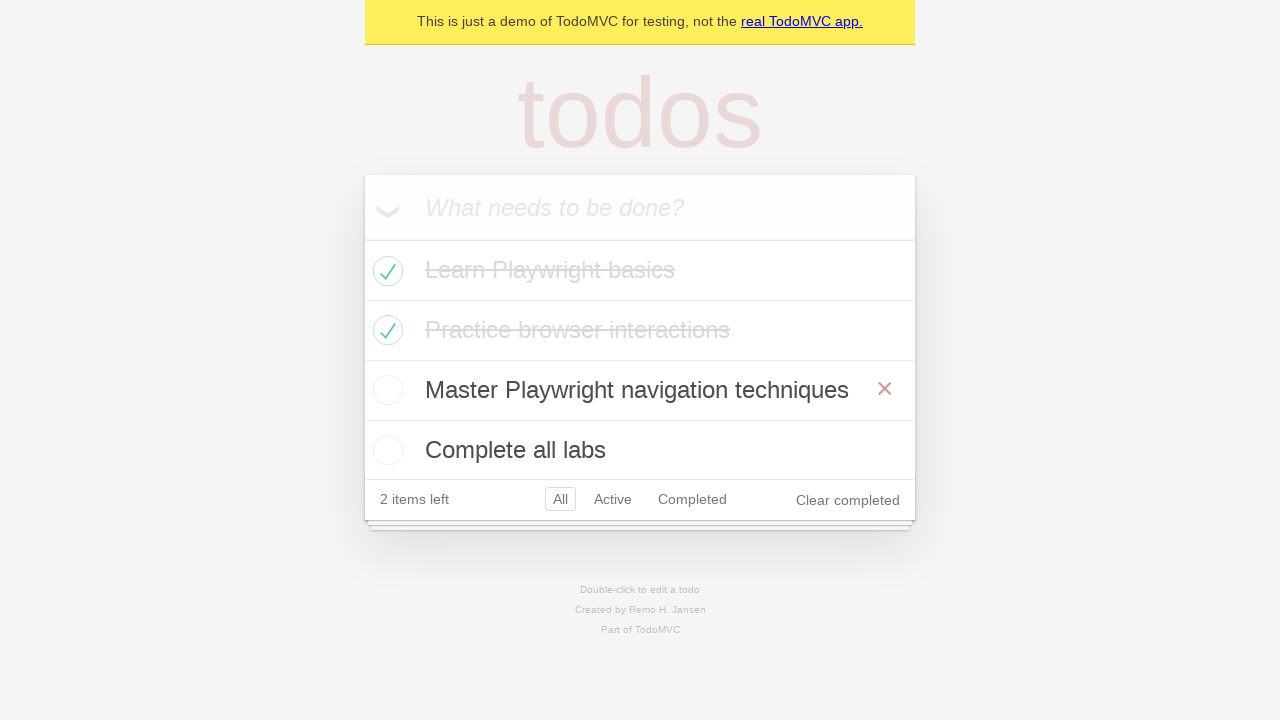

Clicked 'Clear completed' button to remove completed todos at (848, 500) on .clear-completed
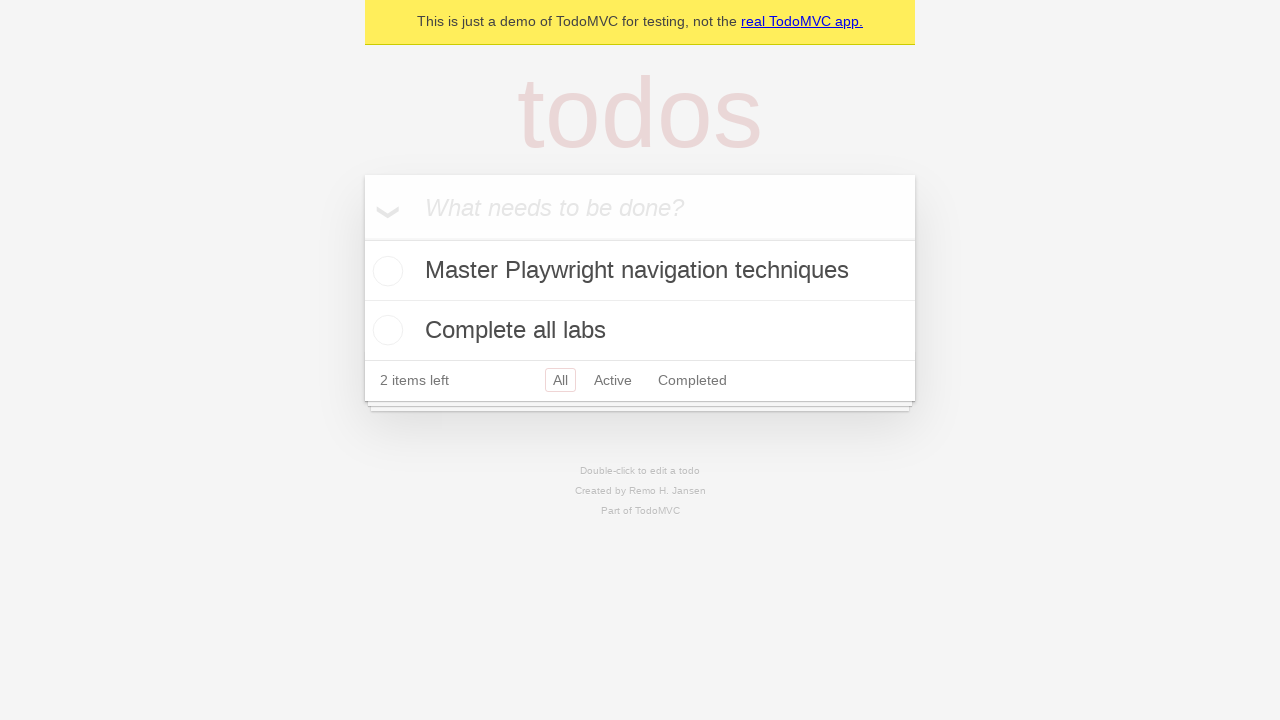

Waited for completed items to be removed and todo count to update
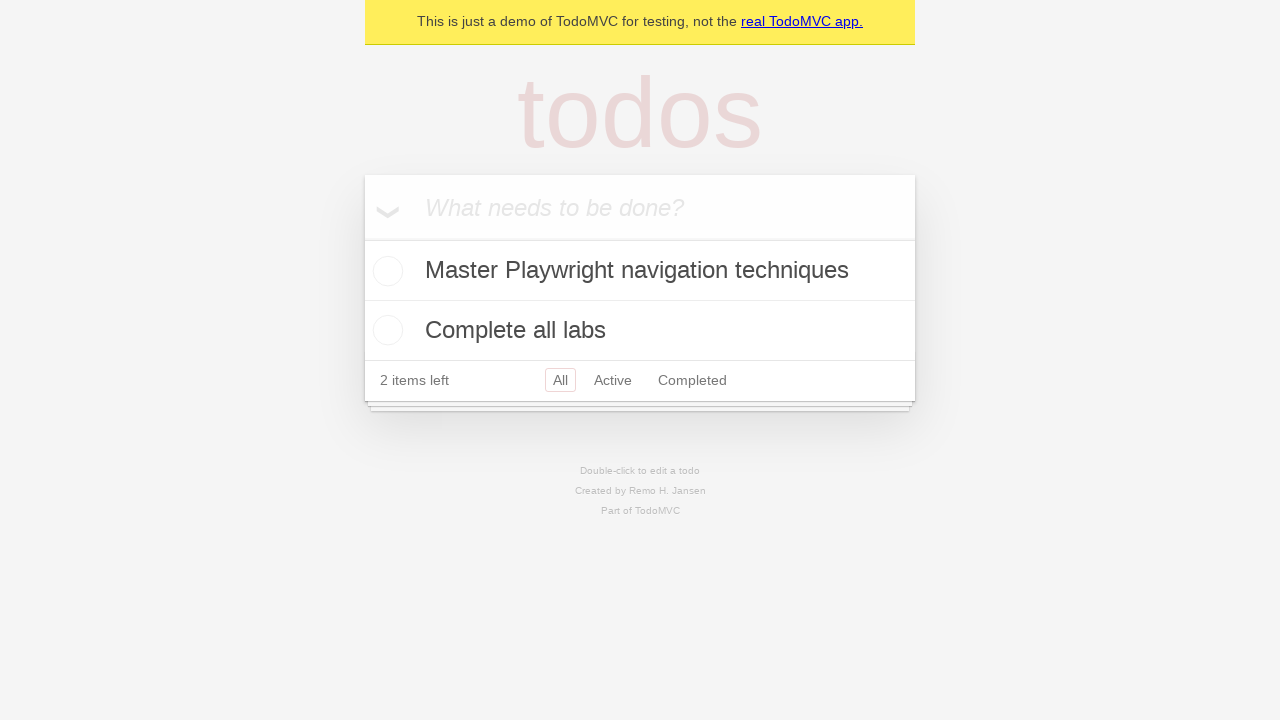

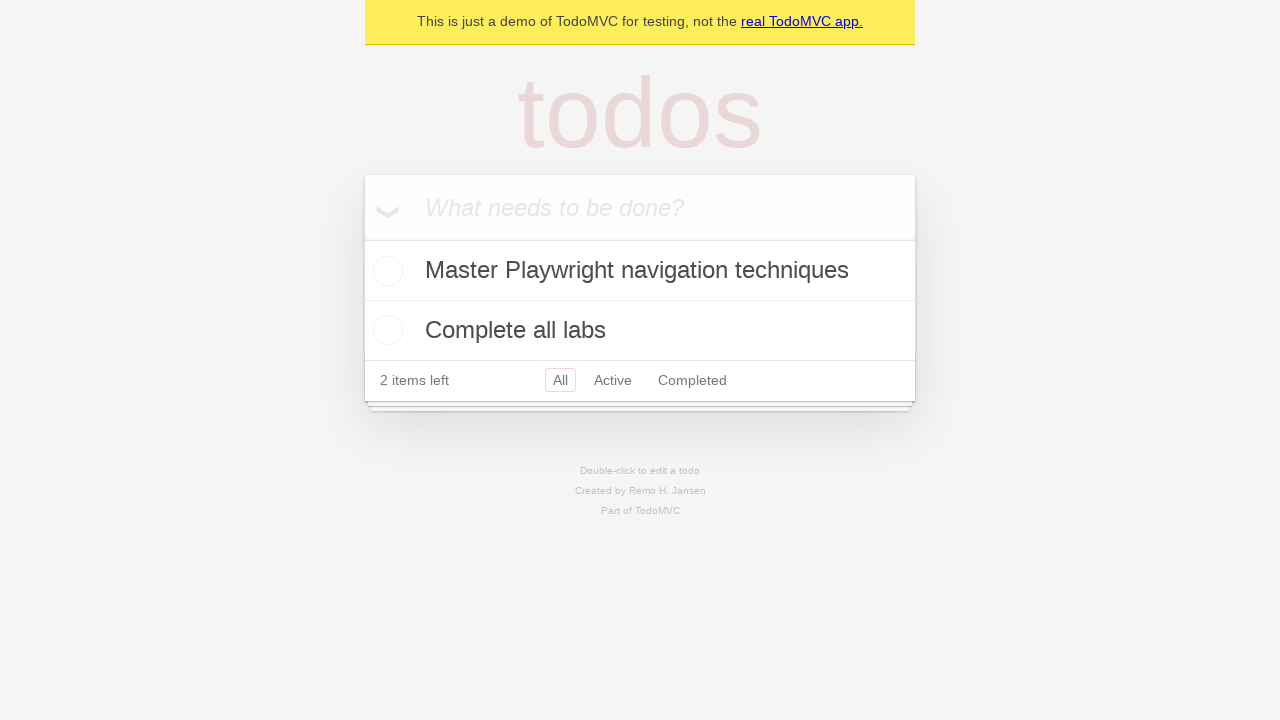